Tests dropdown selection functionality by switching to an iframe and selecting an option by index from a car selection dropdown

Starting URL: https://www.w3schools.com/tags/tryit.asp?filename=tryhtml_select

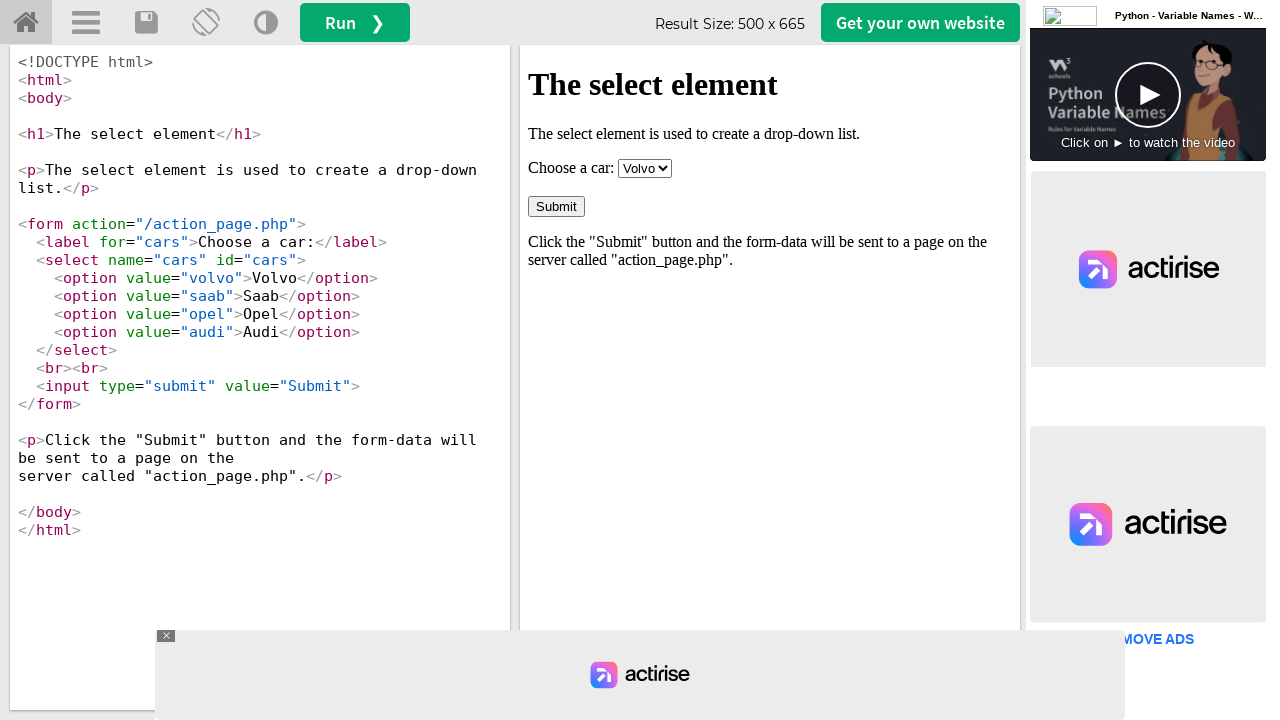

Located iframe with ID 'iframeResult'
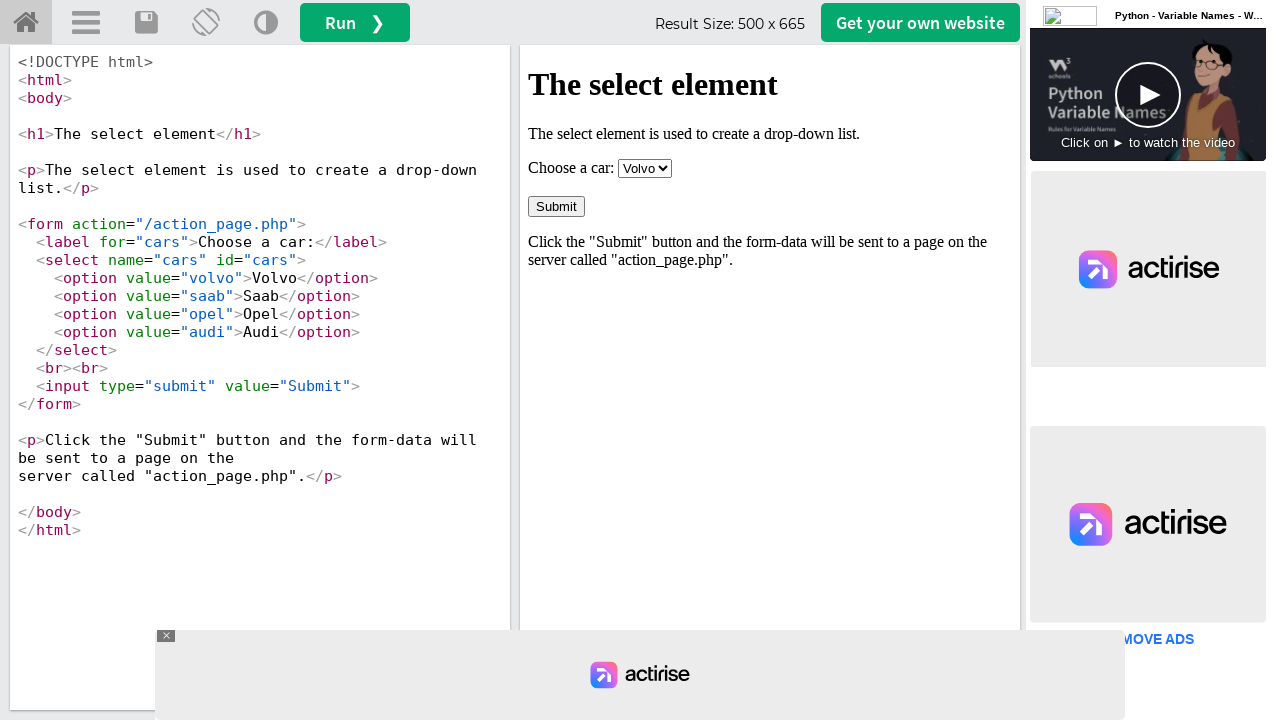

Selected option at index 1 from cars dropdown in iframe on #iframeResult >> internal:control=enter-frame >> #cars
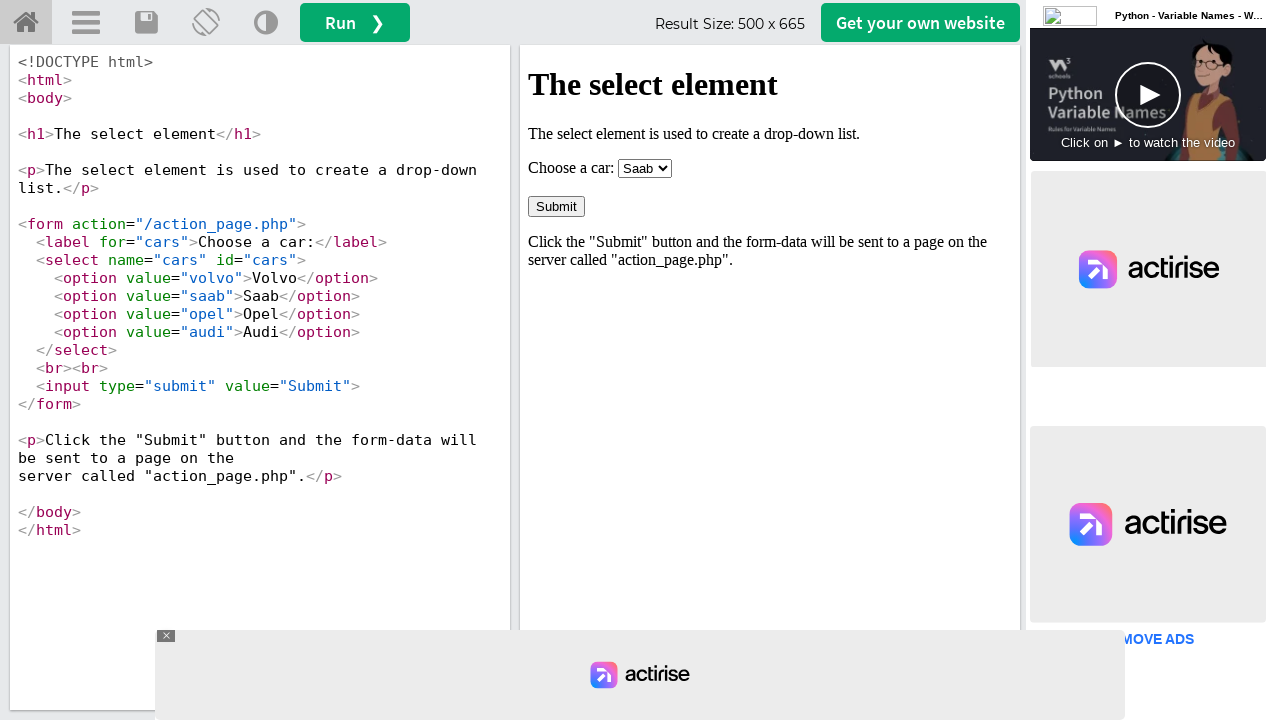

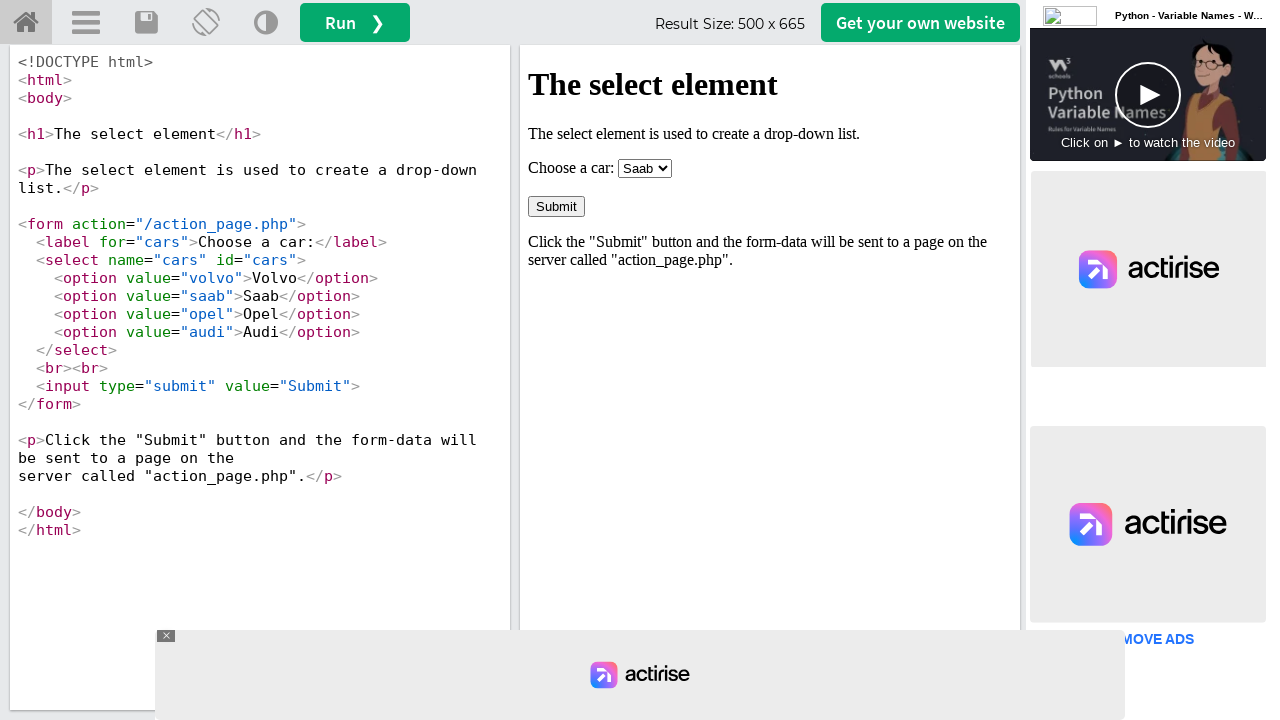